Navigates to Mundomac and verifies list items with links are present on the page

Starting URL: https://mundomac.com

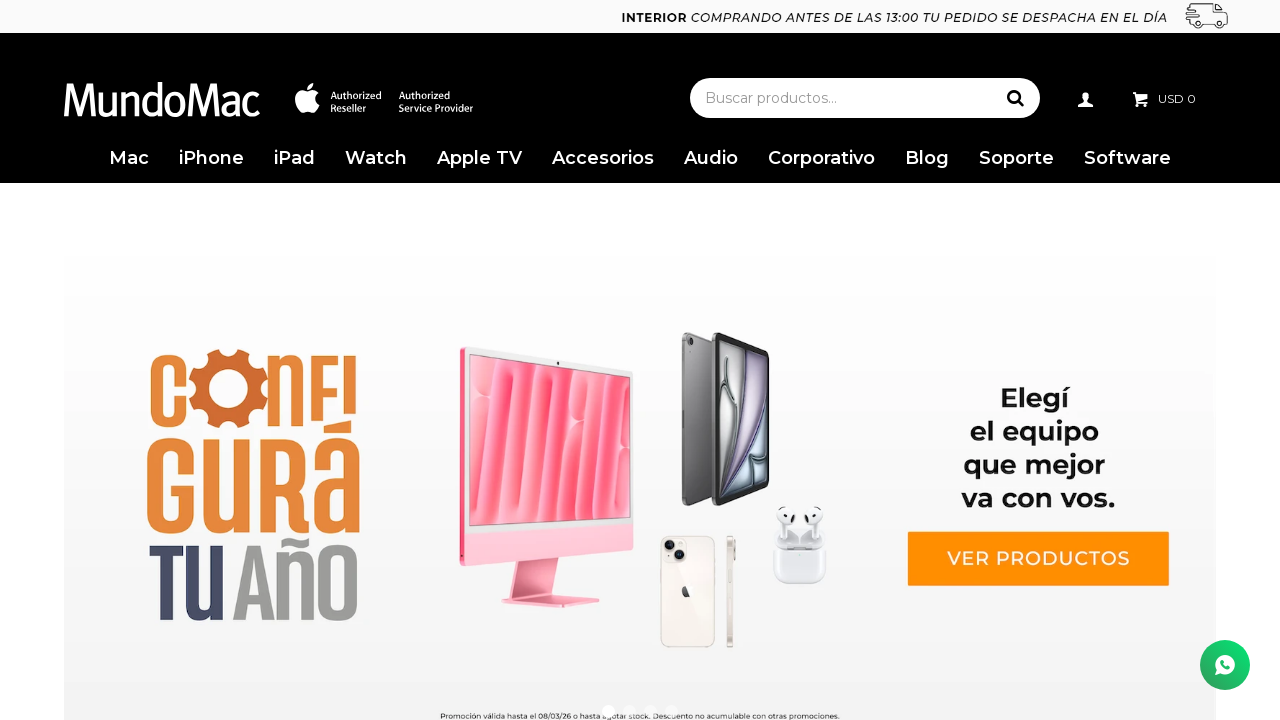

Page loaded to domcontentloaded state
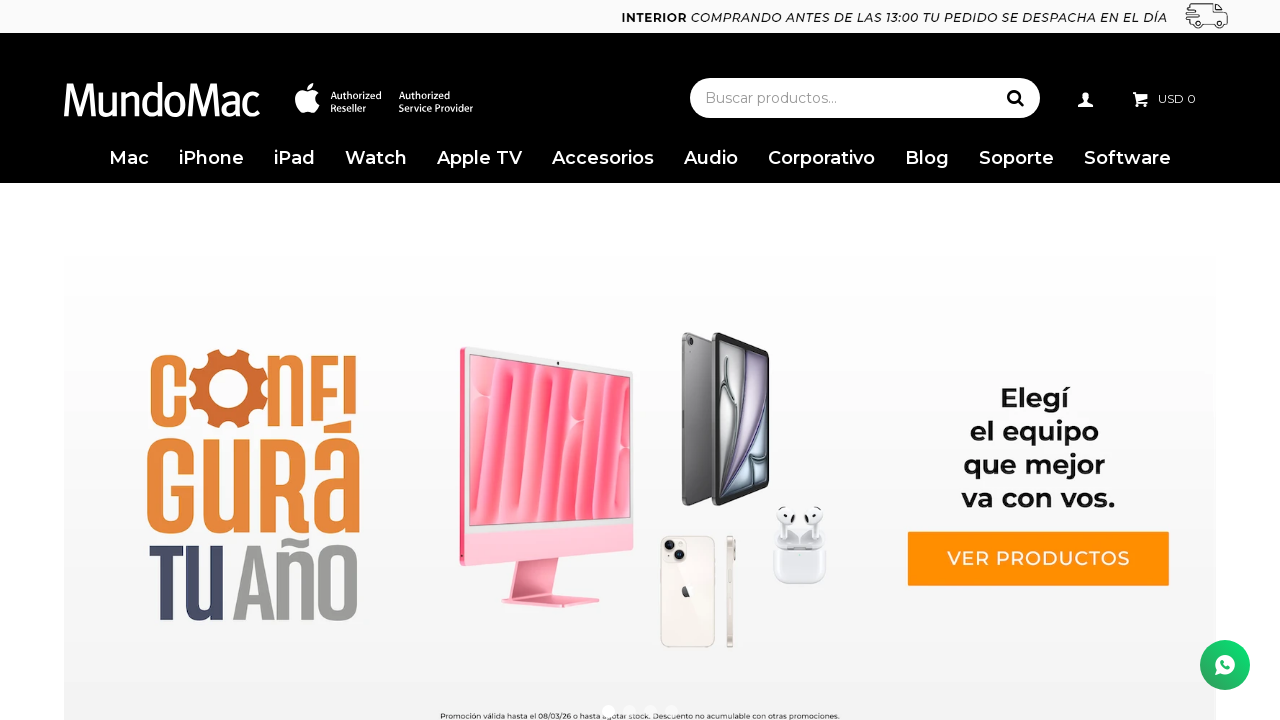

List items with links are present on the Mundomac page
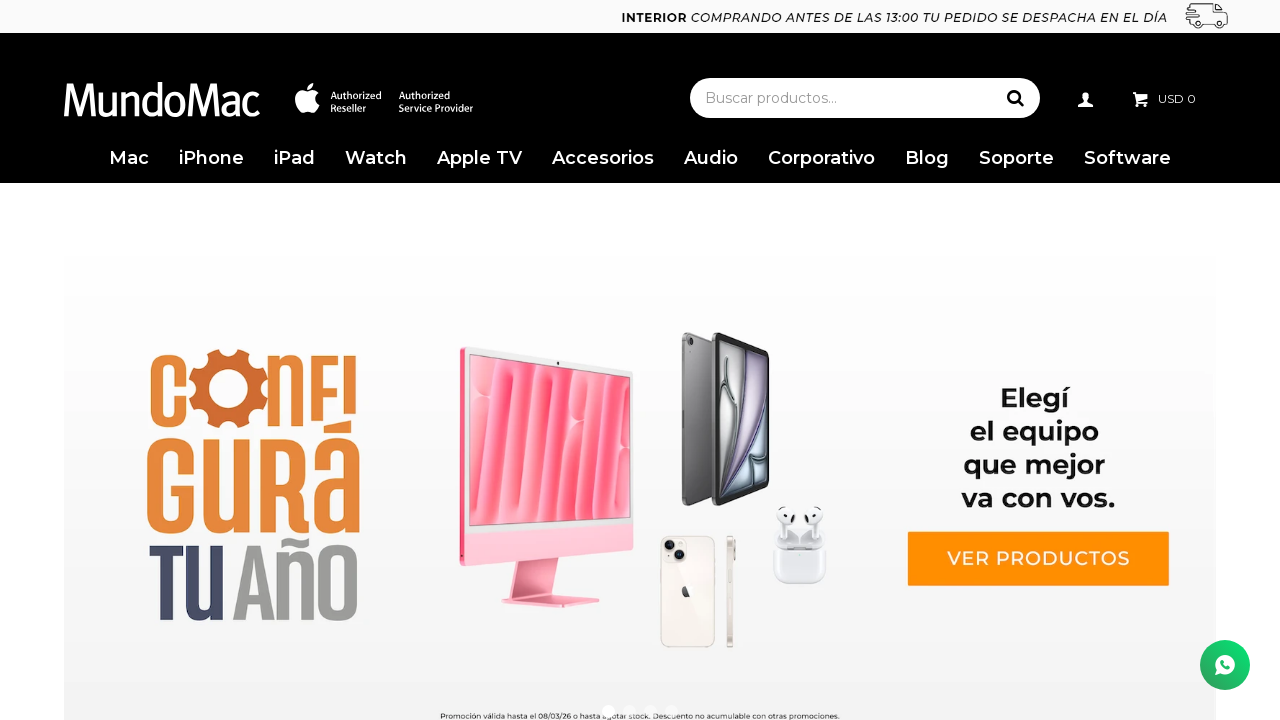

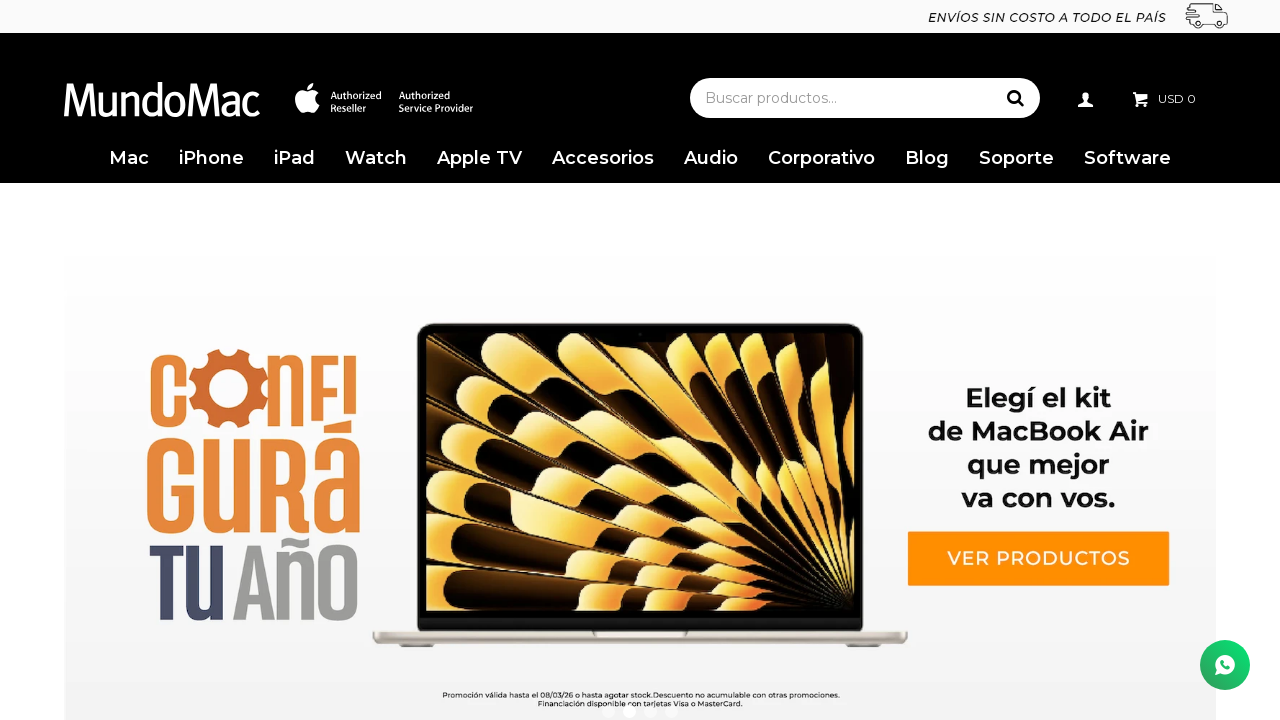